Tests drag and drop functionality on jQueryUI's droppable demo page by dragging an element by an offset within an iframe

Starting URL: https://jqueryui.com/droppable/

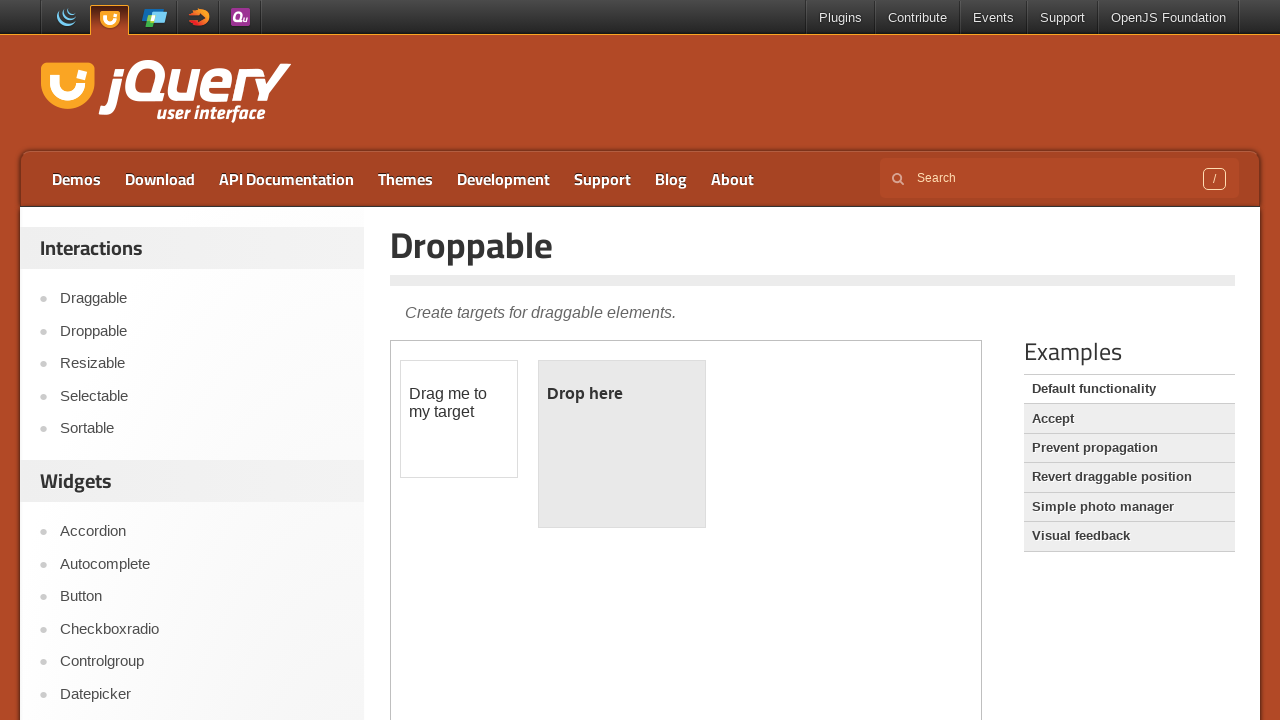

Navigated to jQueryUI droppable demo page
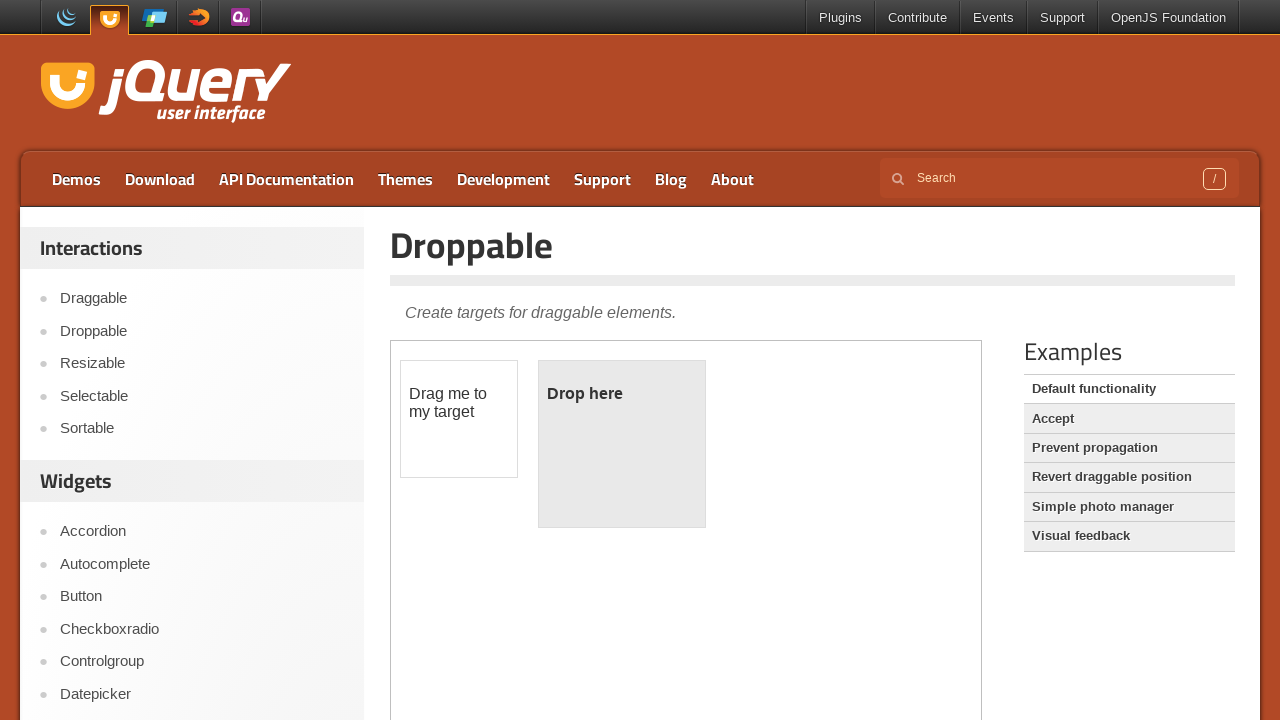

Located demo iframe
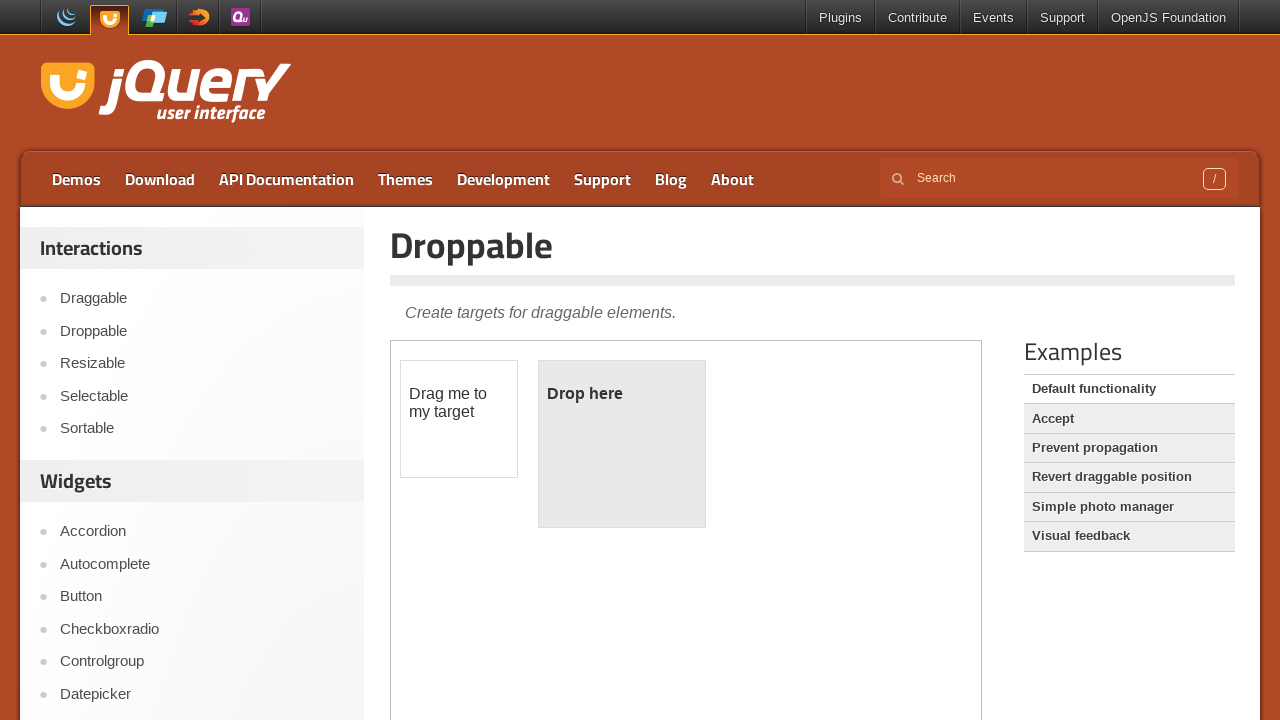

Located draggable element in iframe
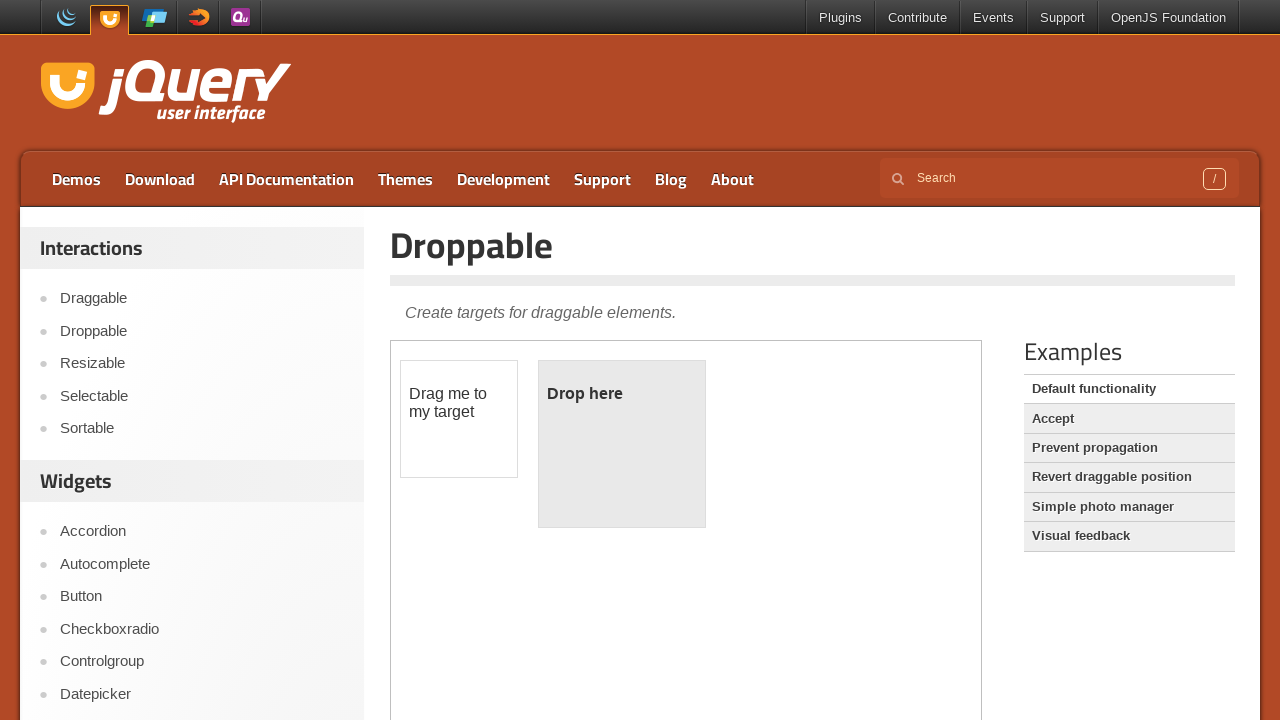

Dragged element to droppable target at (622, 444)
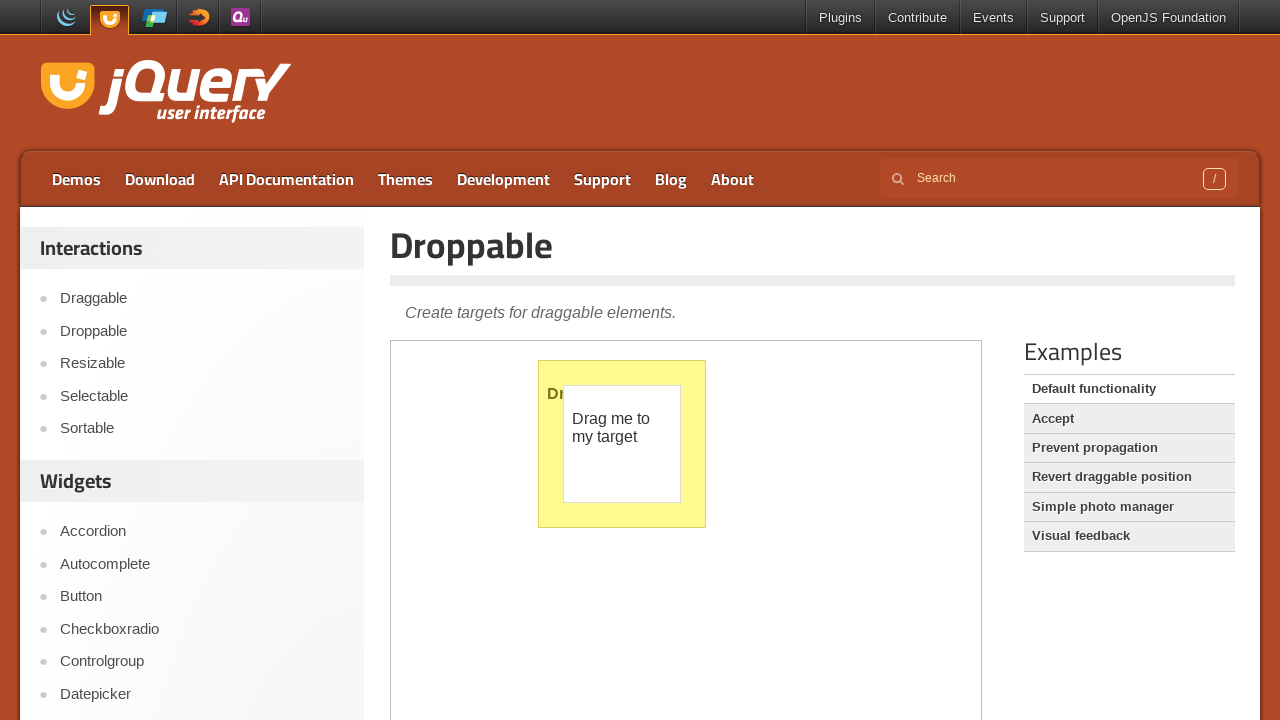

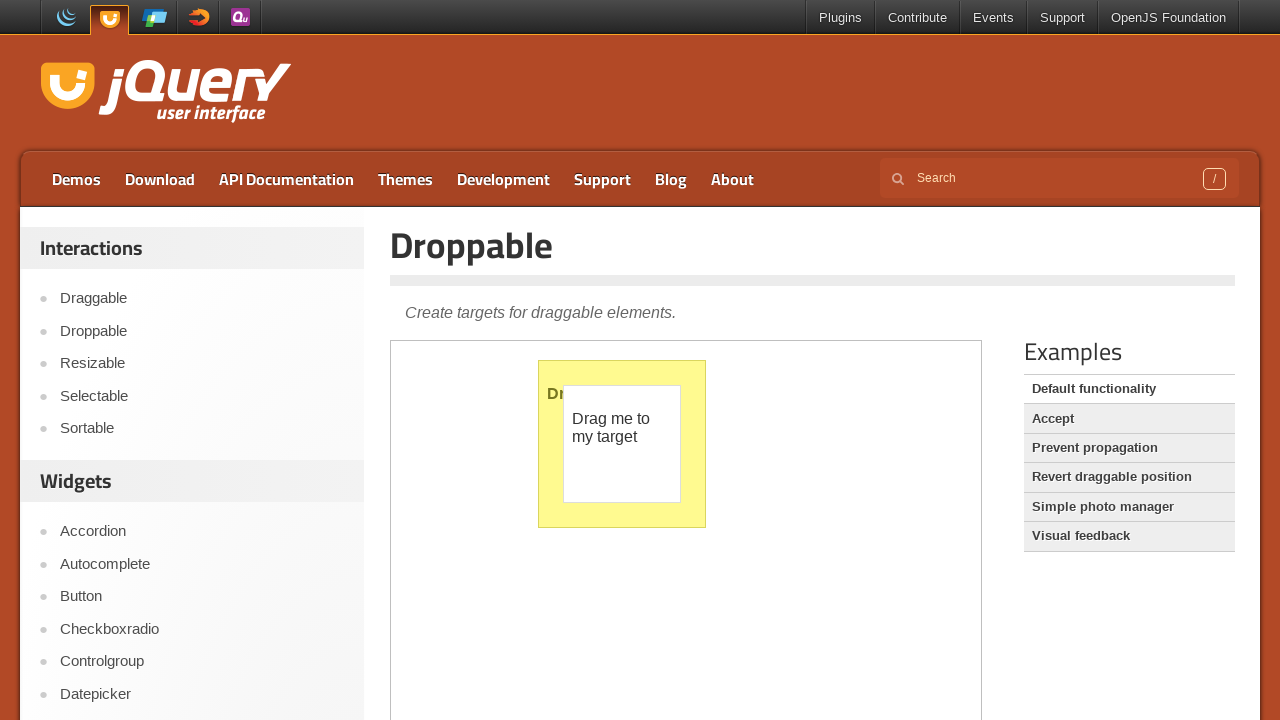